Navigates to the Playwright documentation homepage, clicks the "Get started" link, and verifies navigation to the intro page

Starting URL: https://playwright.dev/

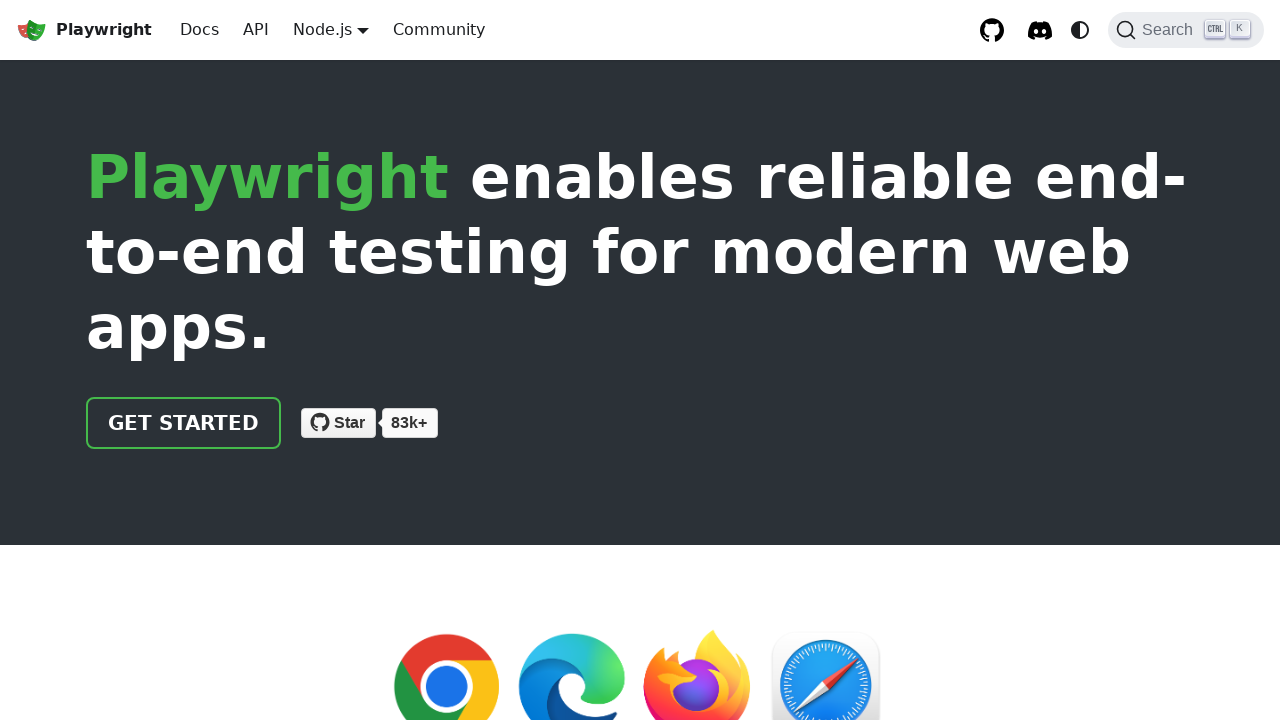

Clicked the 'Get started' link at (184, 423) on internal:role=link[name="Get started"i]
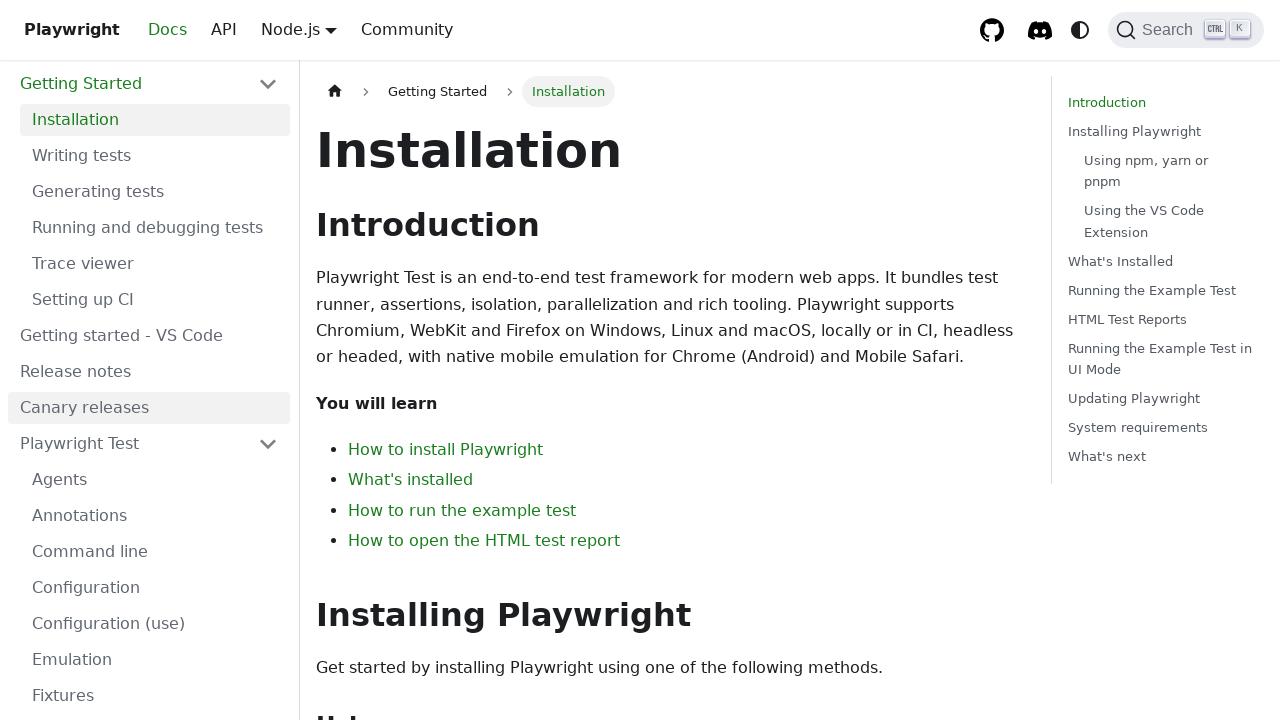

Verified navigation to intro page (URL contains 'intro')
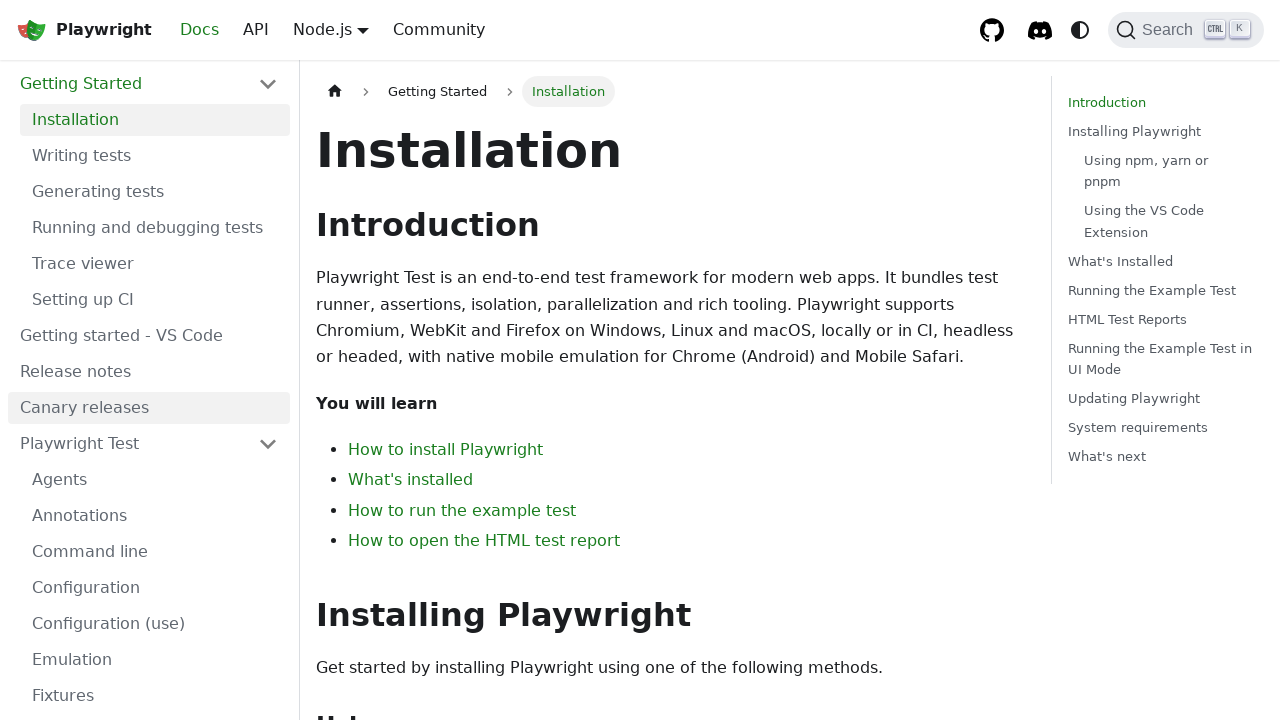

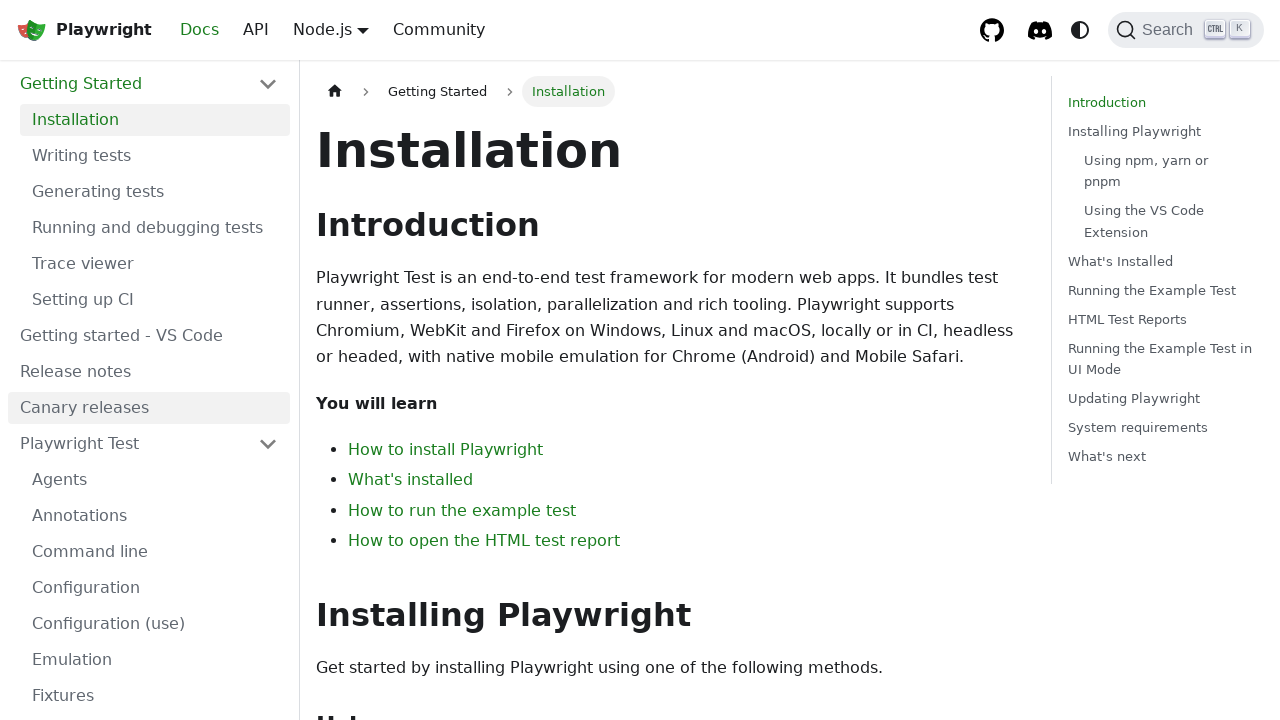